Tests selecting "1920" from the Year dropdown on a registration form

Starting URL: http://demo.automationtesting.in/Register.html

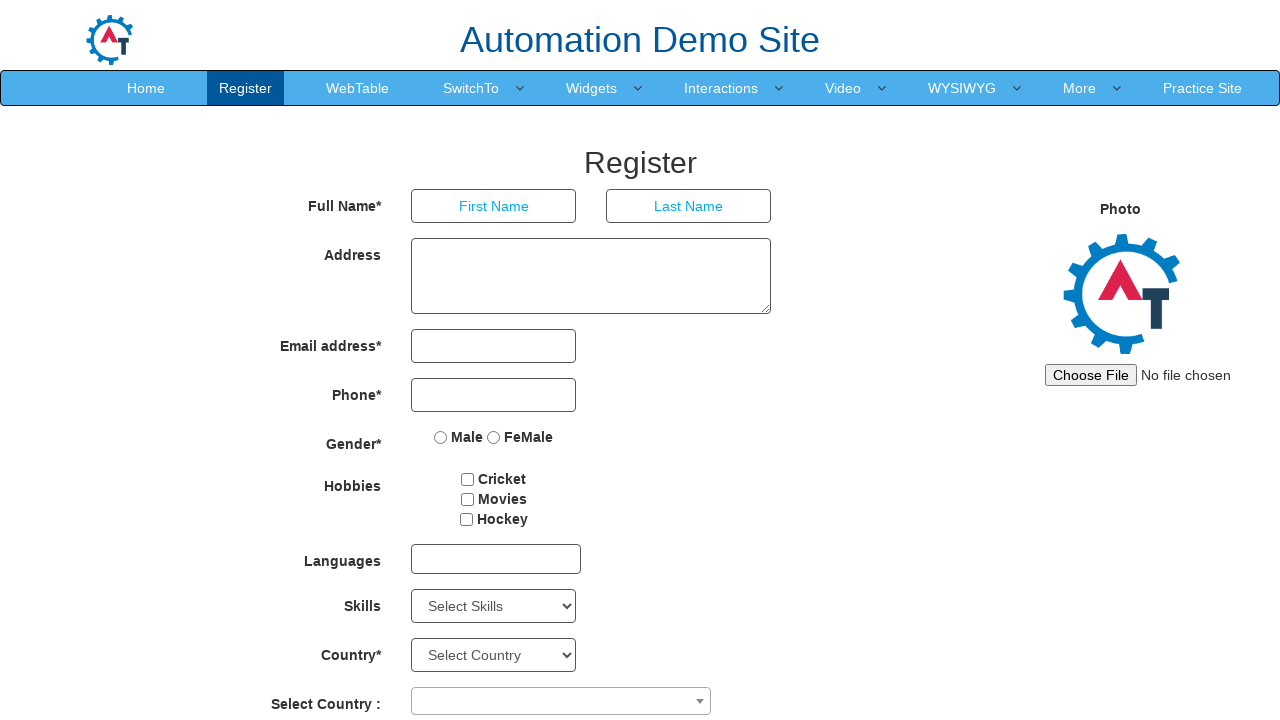

Navigated to registration form page
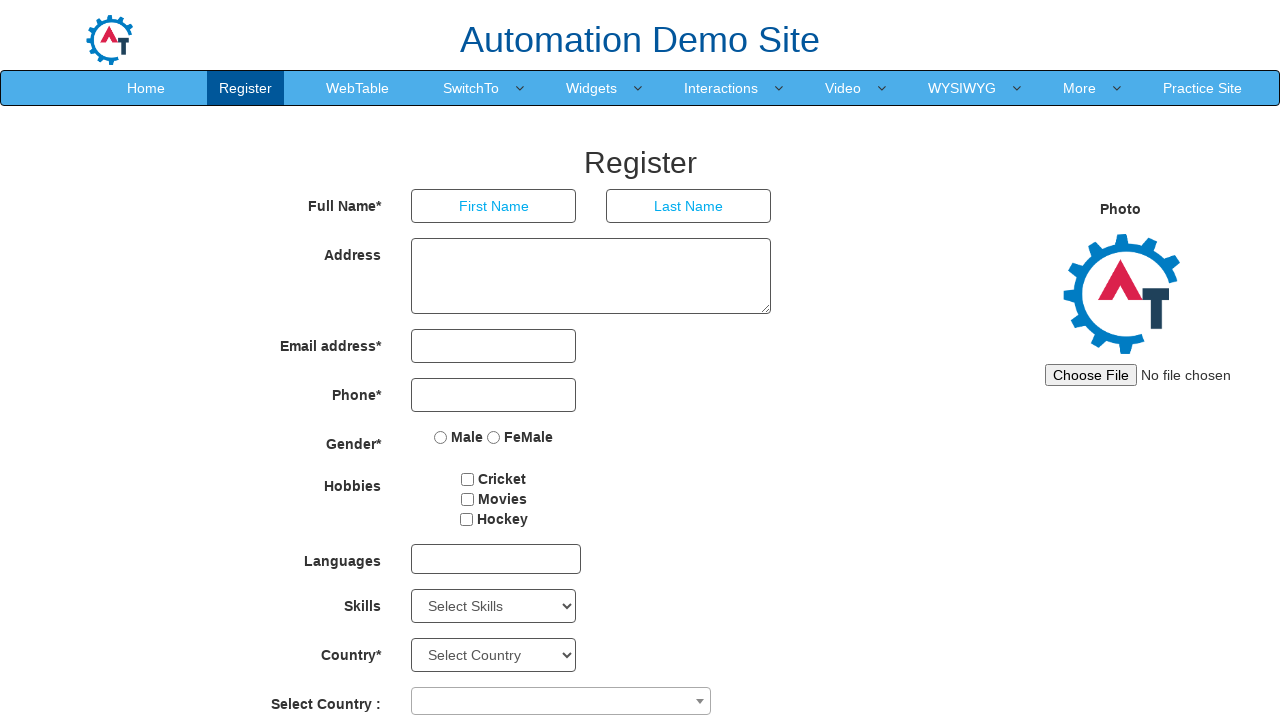

Selected '1920' from the Year dropdown on select#yearbox
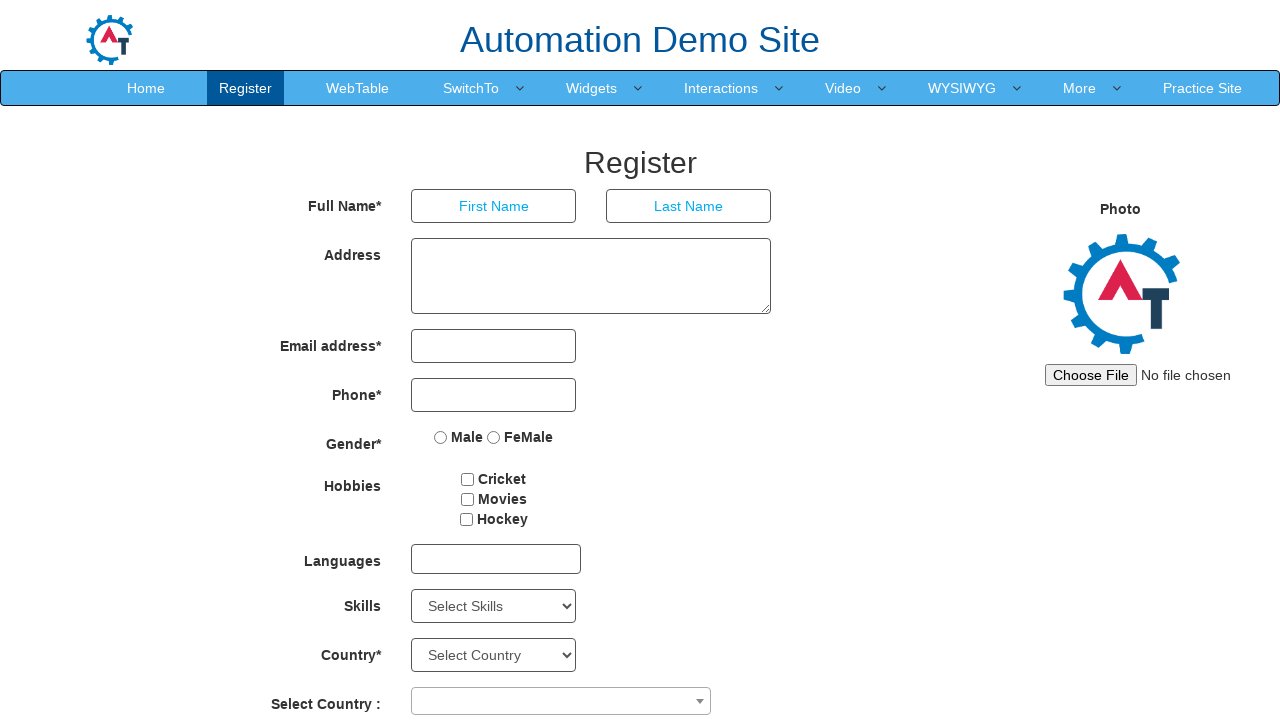

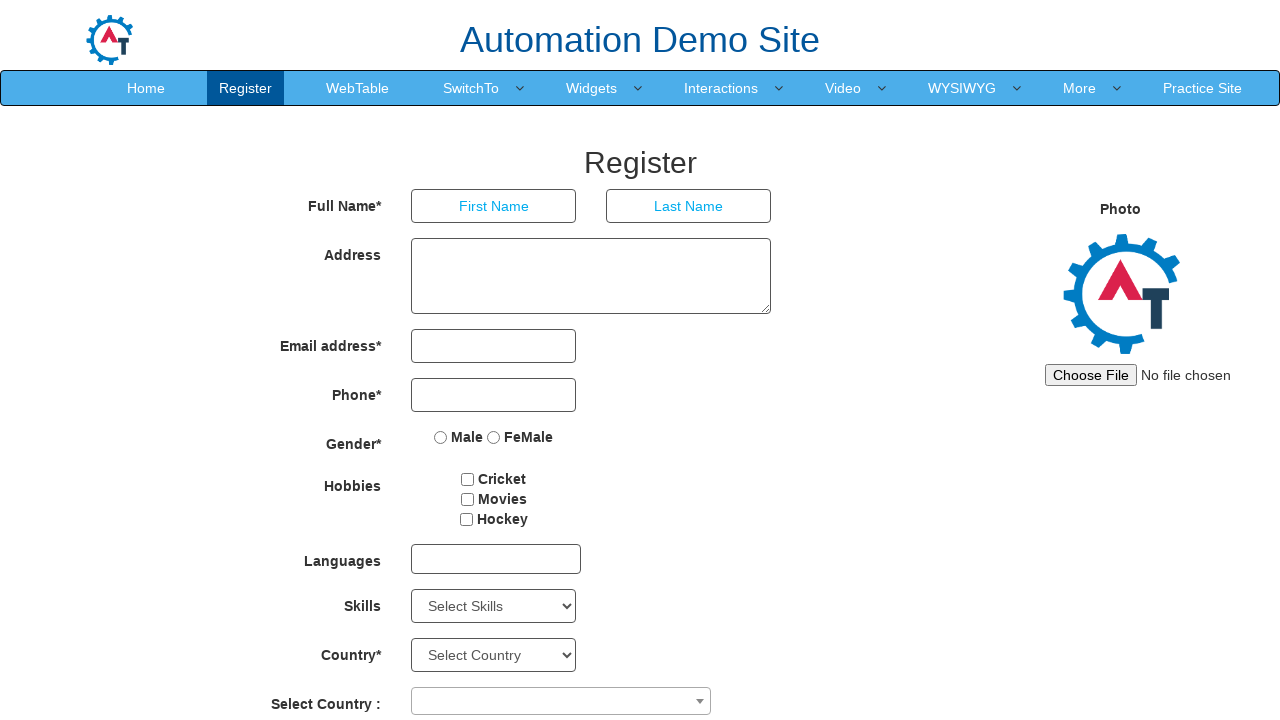